Tests clicking an alert button and accepting the alert dialog

Starting URL: http://antoniotrindade.com.br/treinoautomacao/elementsweb.html

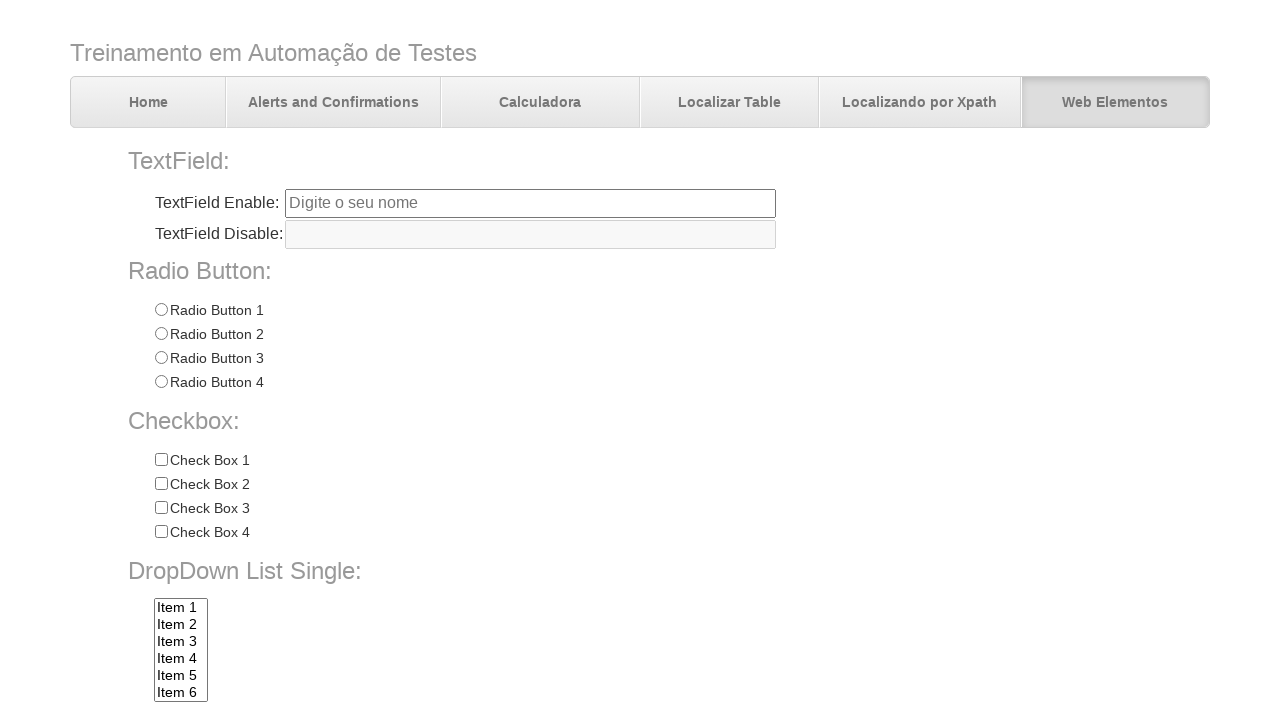

Set up dialog handler to automatically accept alerts
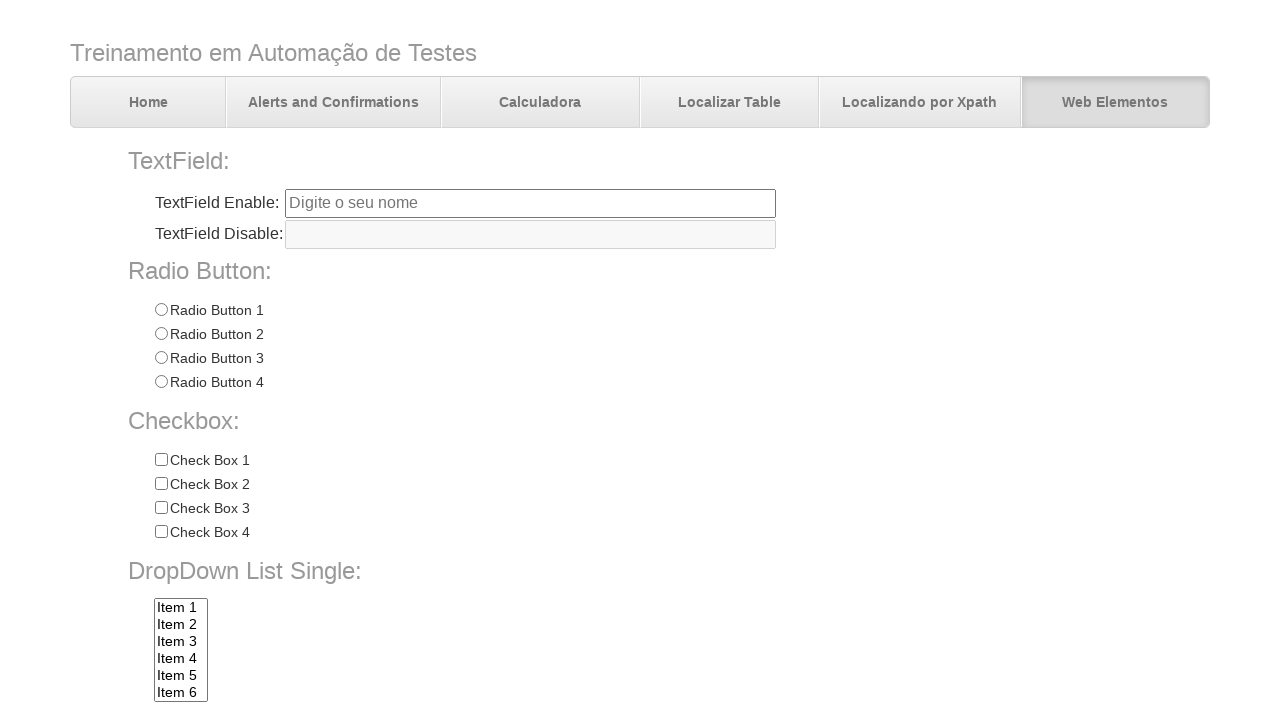

Clicked the alert button at (366, 644) on input[name='alertbtn']
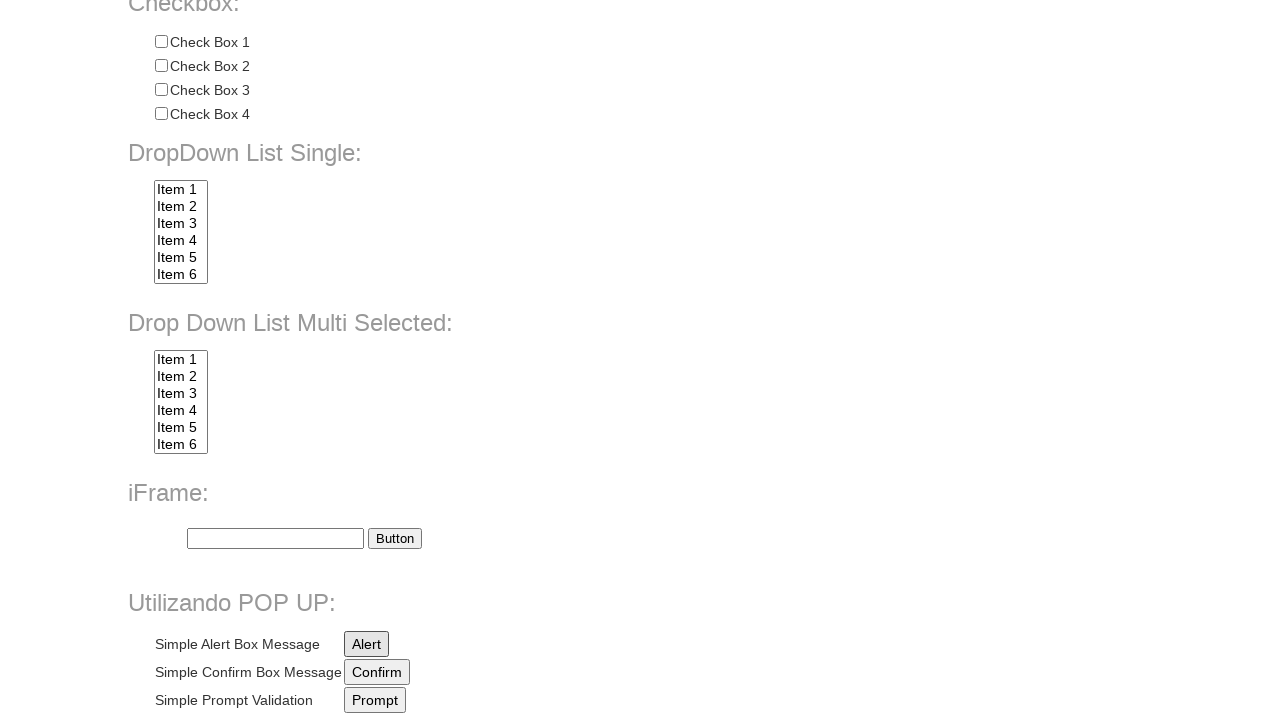

Waited 500ms for alert to be processed
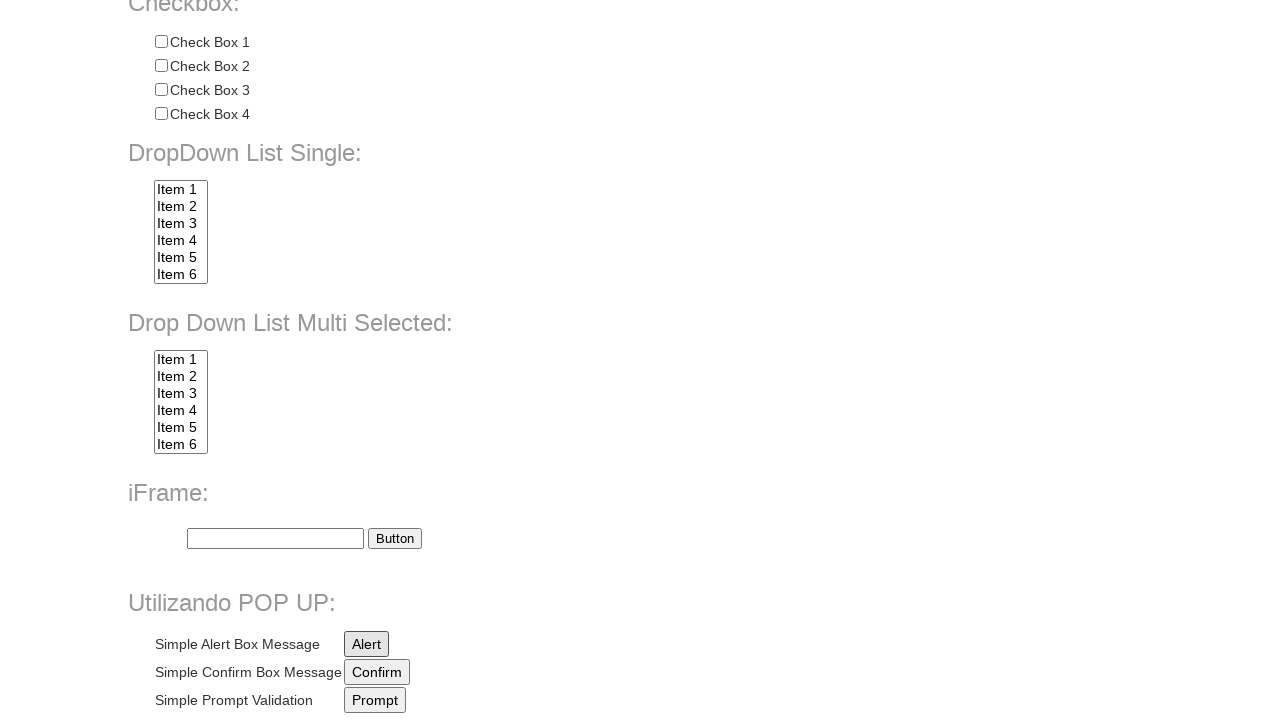

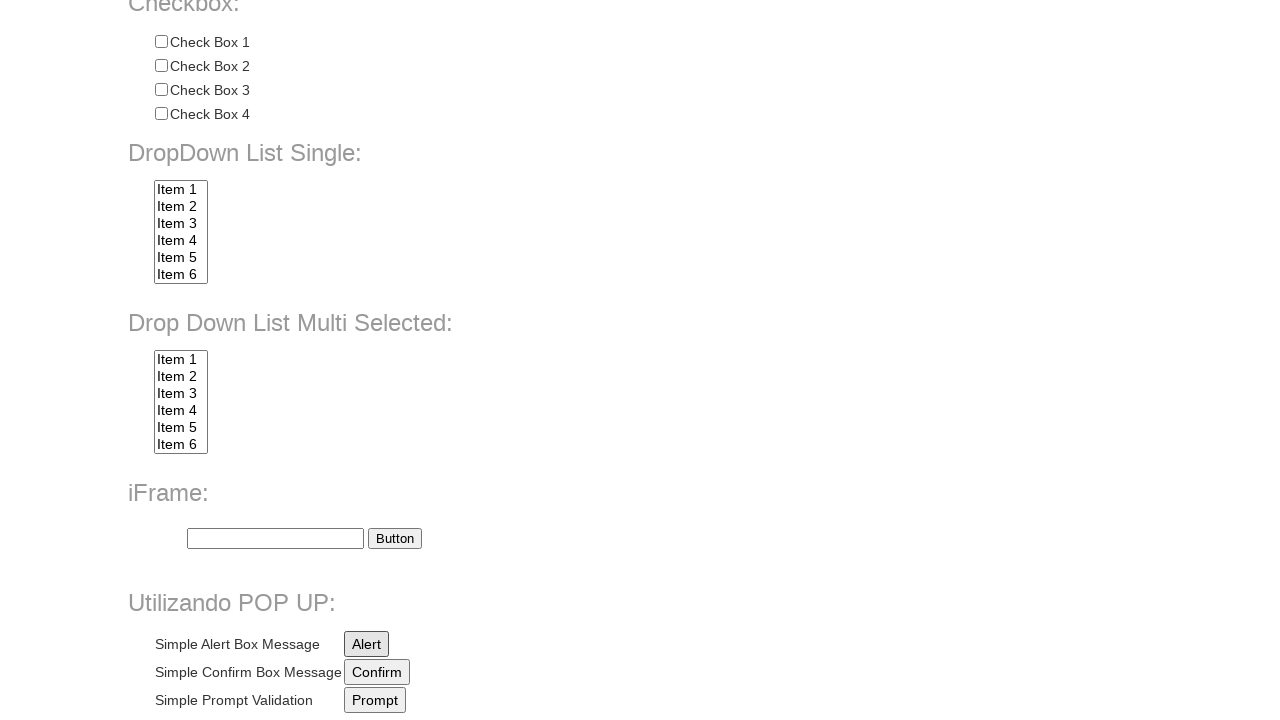